Tests the SpiceJet flight booking calendar UI by selecting dates, opening passenger selector, incrementing adult, child, and infant counts, and initiating a flight search.

Starting URL: https://www.spicejet.com/

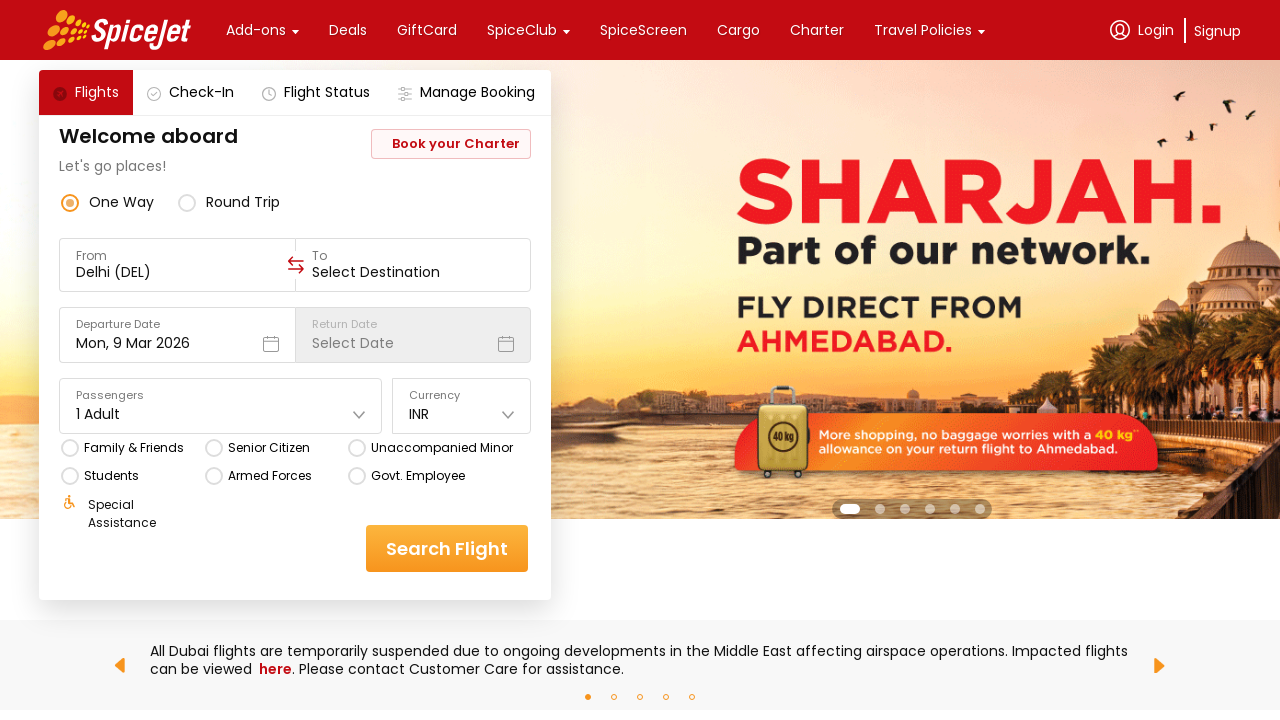

Clicked calendar/date selector icon at (270, 344) on div[class='css-1dbjc4n r-18u37iz'] div[class='css-1dbjc4n r-14lw9ot r-11u4nky r-
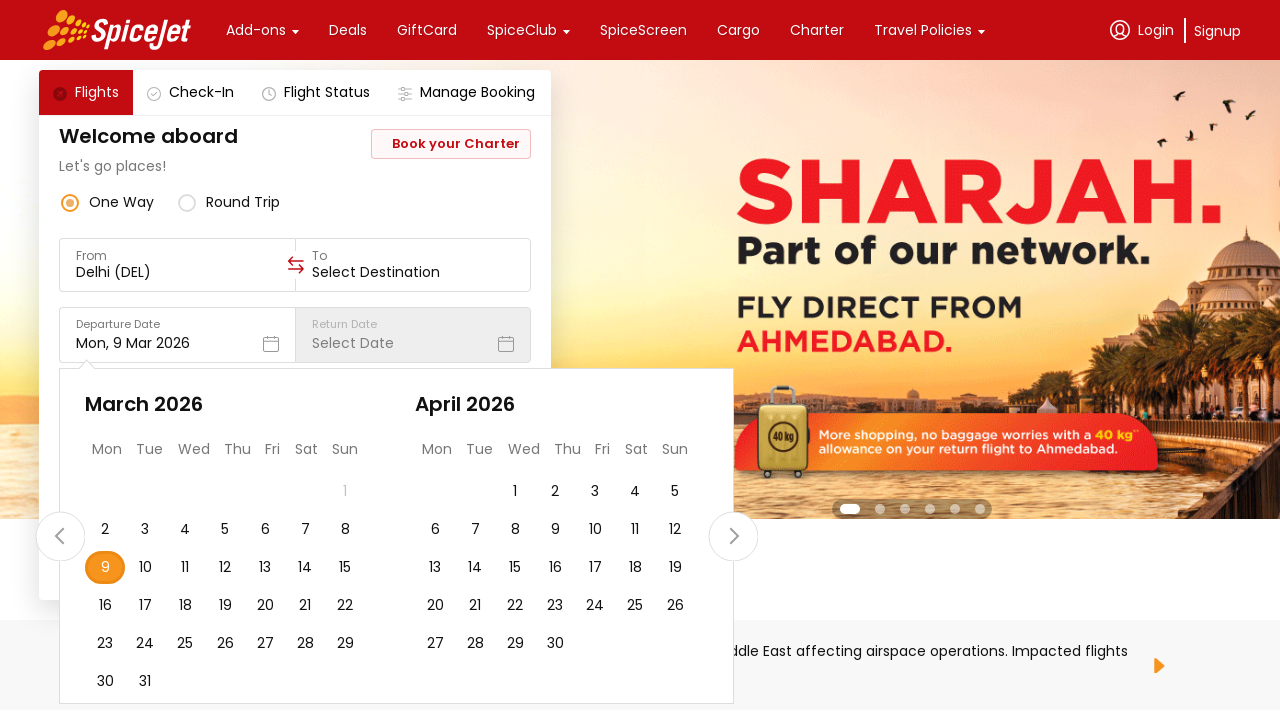

Selected departure date from calendar at (105, 606) on xpath=//body/div[@id='react-root']/div[@id='main-container']/div[1]/div[1]/div[3
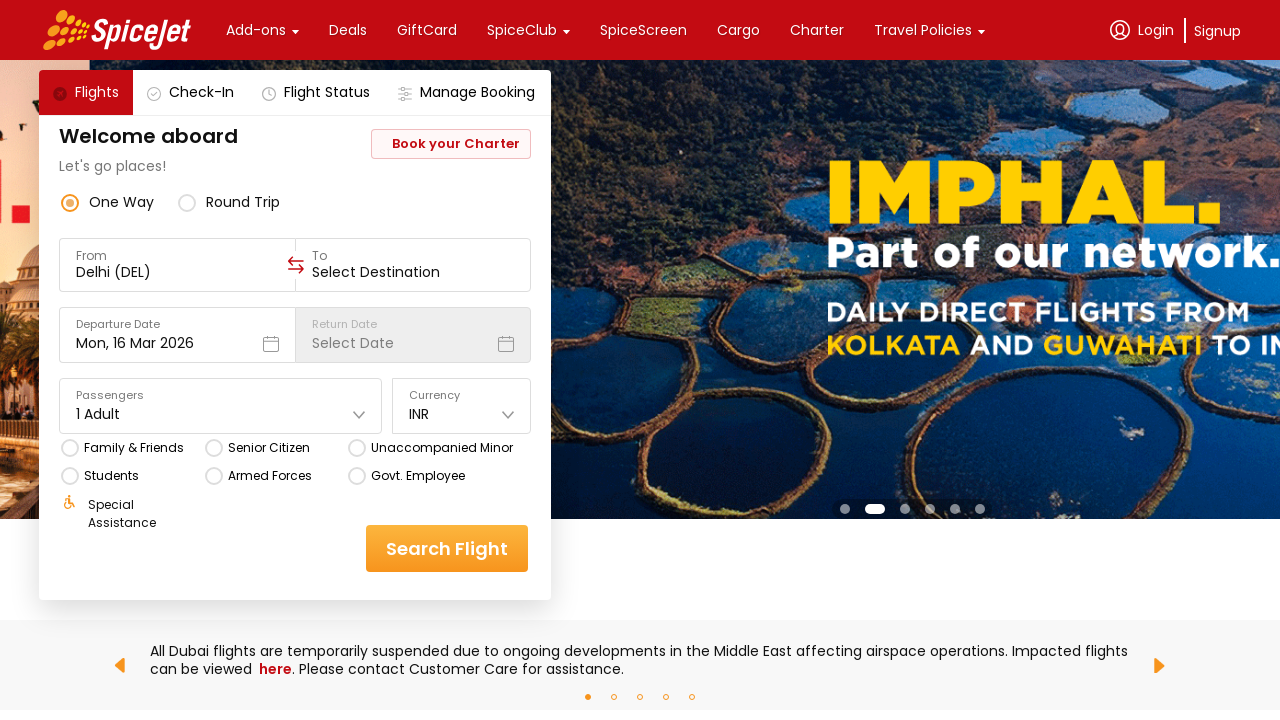

Clicked on return date field at (413, 344) on xpath=//body/div[@id='react-root']/div[@id='main-container']/div[1]/div[1]/div[3
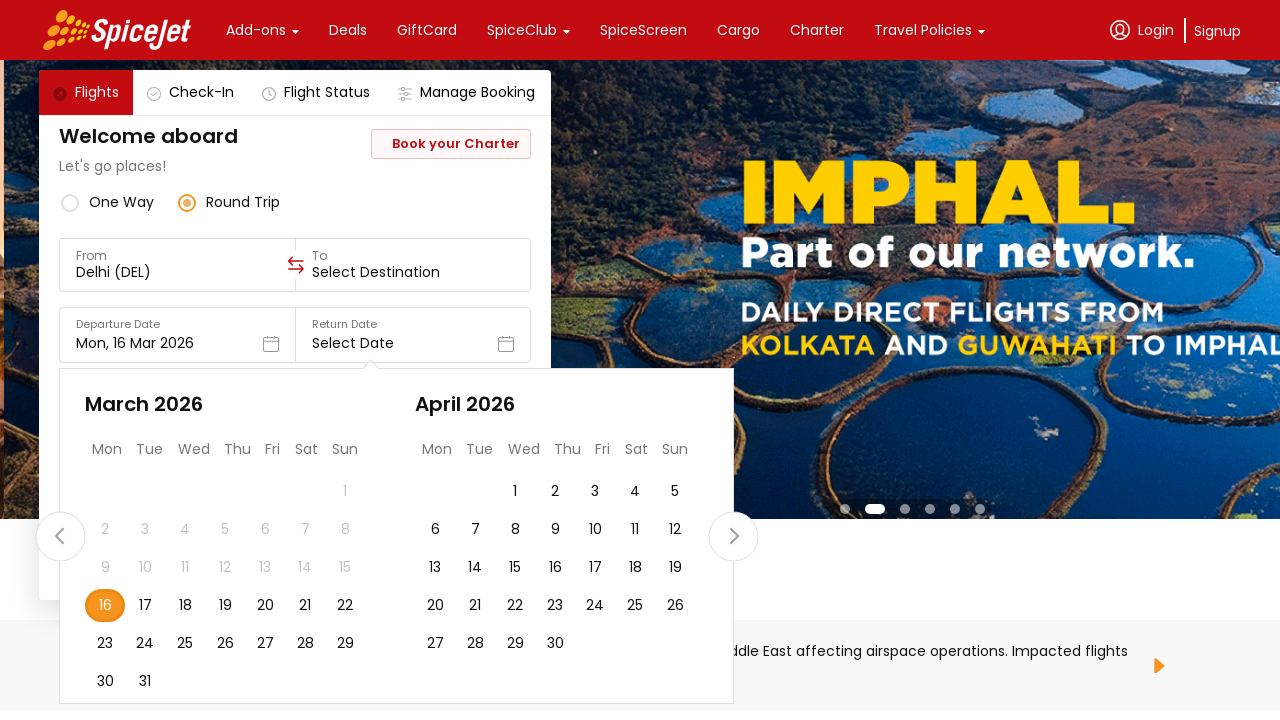

Selected return date from calendar at (635, 530) on xpath=//body/div[@id='react-root']/div[@id='main-container']/div[1]/div[1]/div[3
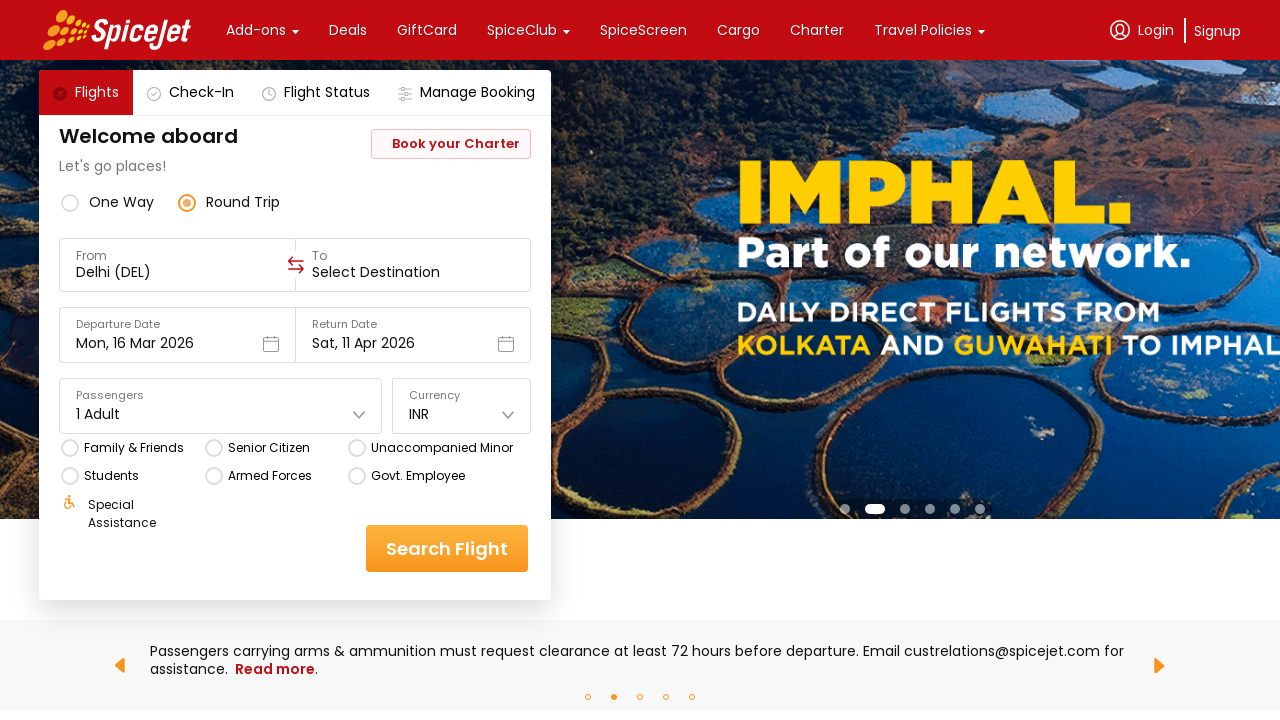

Opened passenger selector at (221, 414) on xpath=//body/div[@id='react-root']/div[@id='main-container']/div[1]/div[1]/div[3
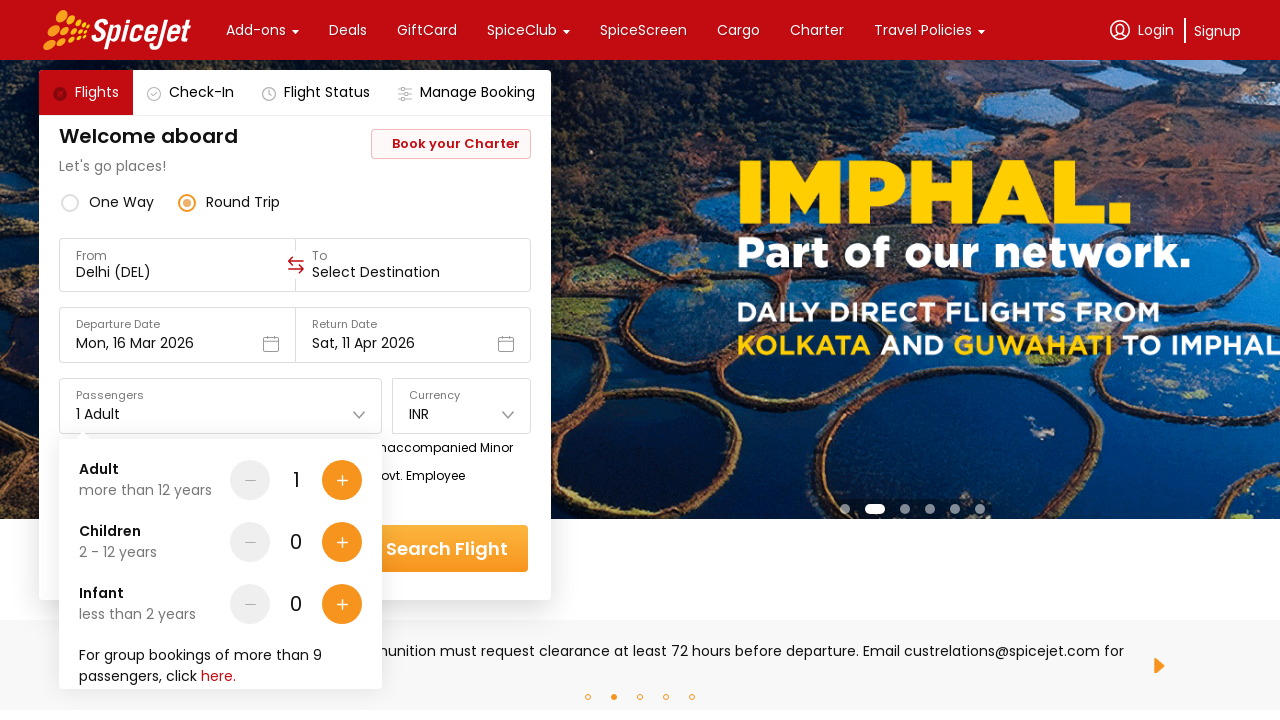

Incremented adult passenger count (iteration 1 of 4) at (342, 480) on xpath=//body/div[@id='react-root']/div[@id='main-container']/div[1]/div[1]/div[3
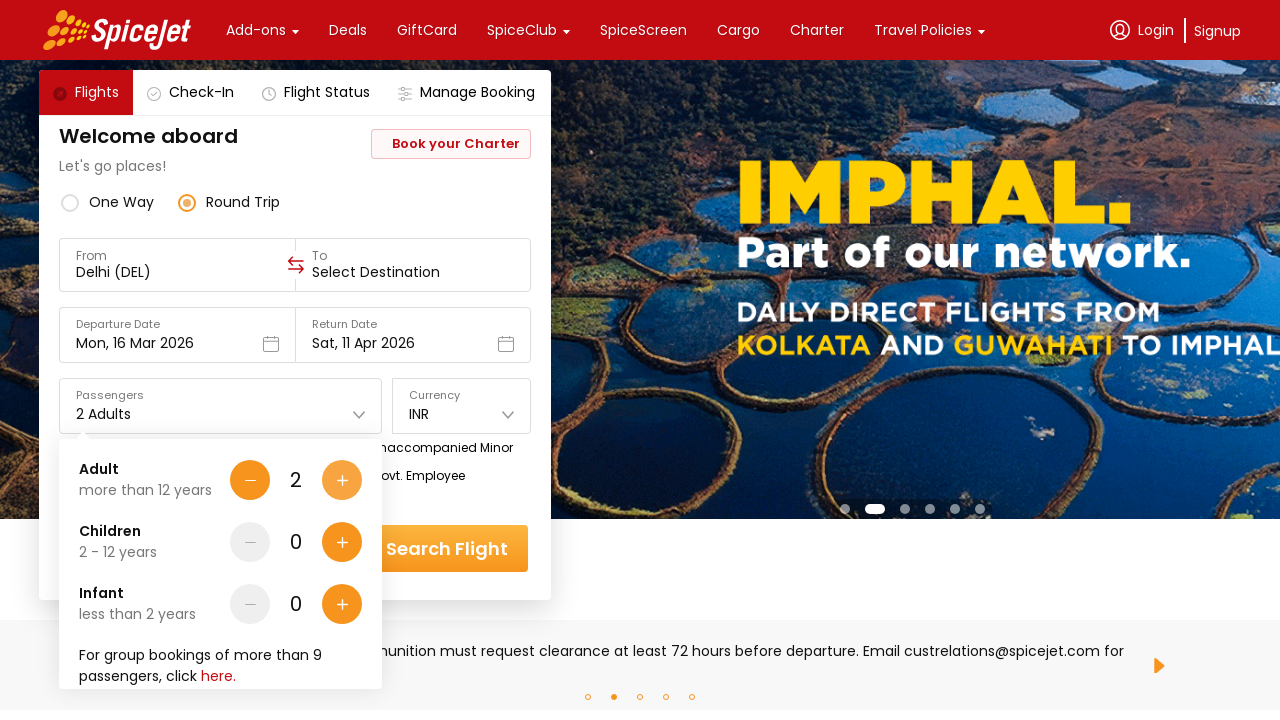

Incremented adult passenger count (iteration 2 of 4) at (342, 480) on xpath=//body/div[@id='react-root']/div[@id='main-container']/div[1]/div[1]/div[3
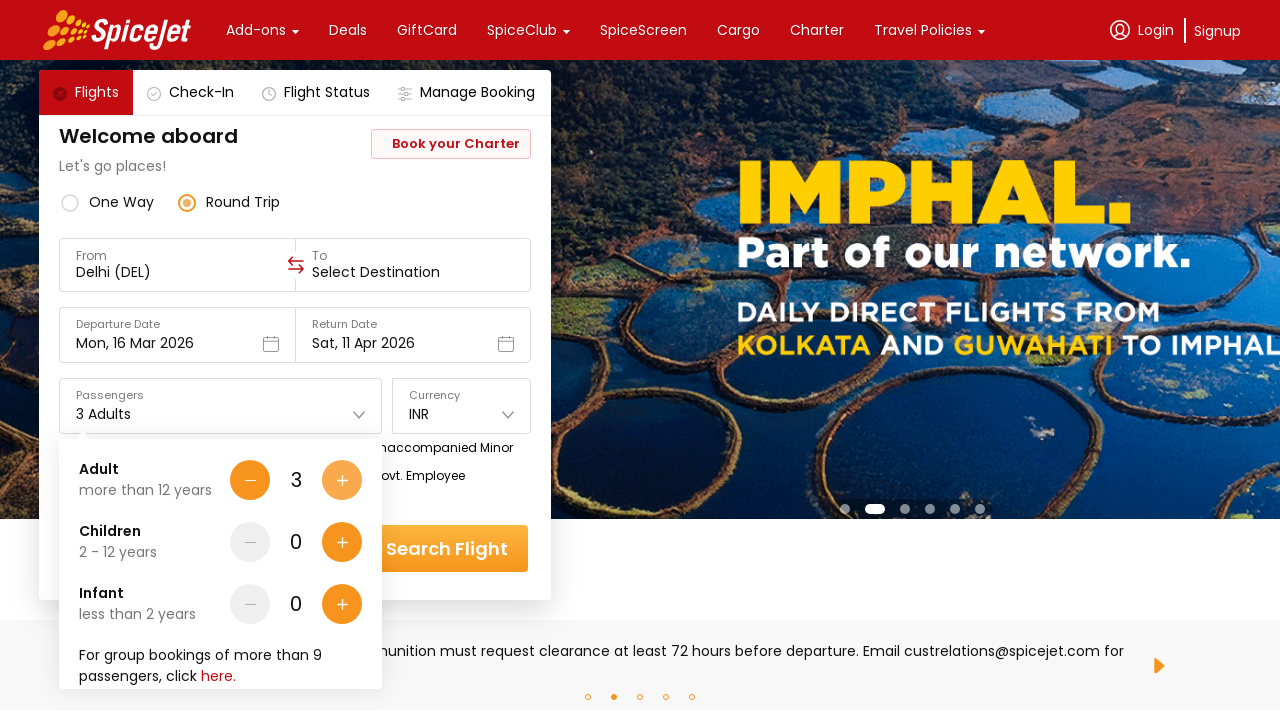

Incremented adult passenger count (iteration 3 of 4) at (342, 480) on xpath=//body/div[@id='react-root']/div[@id='main-container']/div[1]/div[1]/div[3
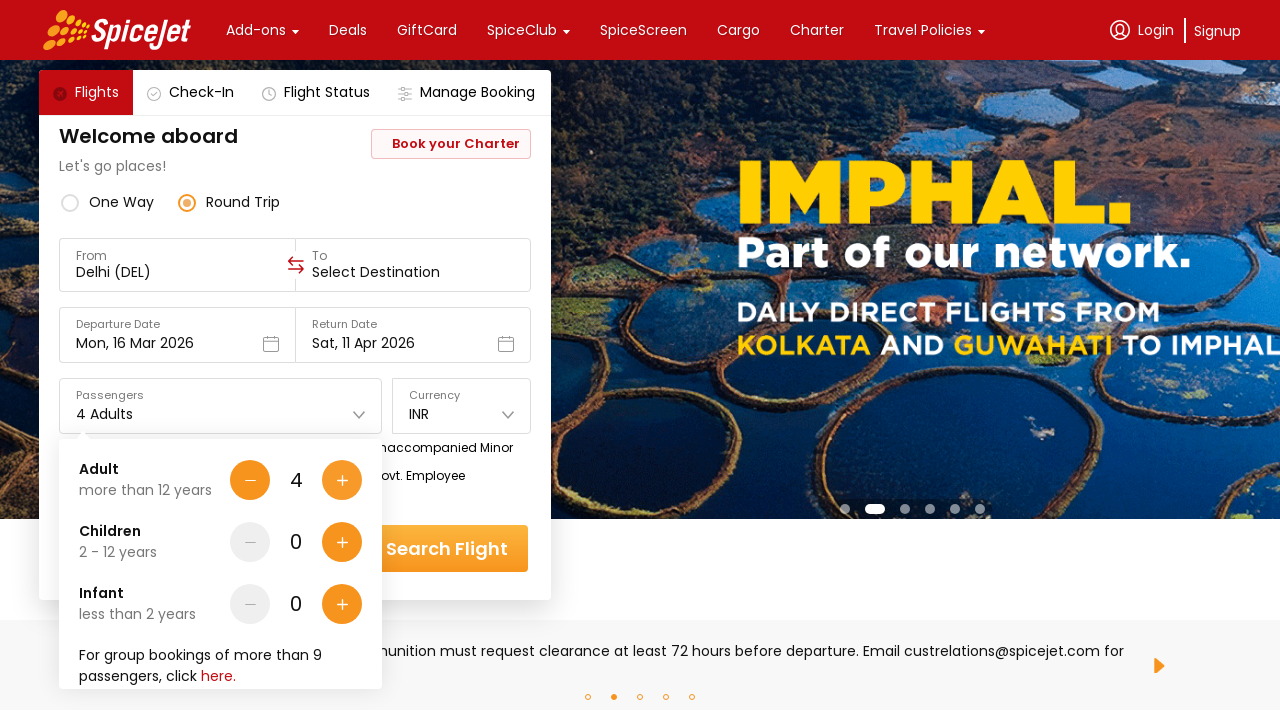

Incremented adult passenger count (iteration 4 of 4) at (342, 480) on xpath=//body/div[@id='react-root']/div[@id='main-container']/div[1]/div[1]/div[3
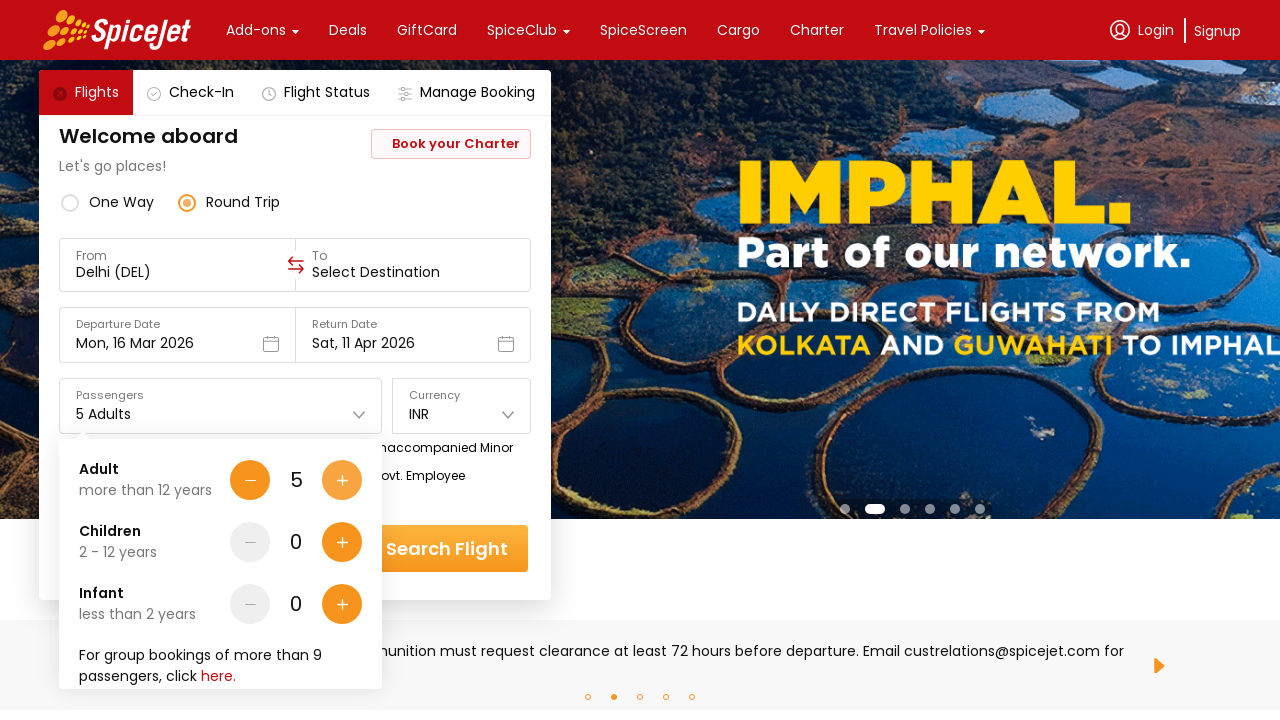

Incremented child passenger count (iteration 1 of 4) at (342, 542) on xpath=//body/div[@id='react-root']/div[@id='main-container']/div[1]/div[1]/div[3
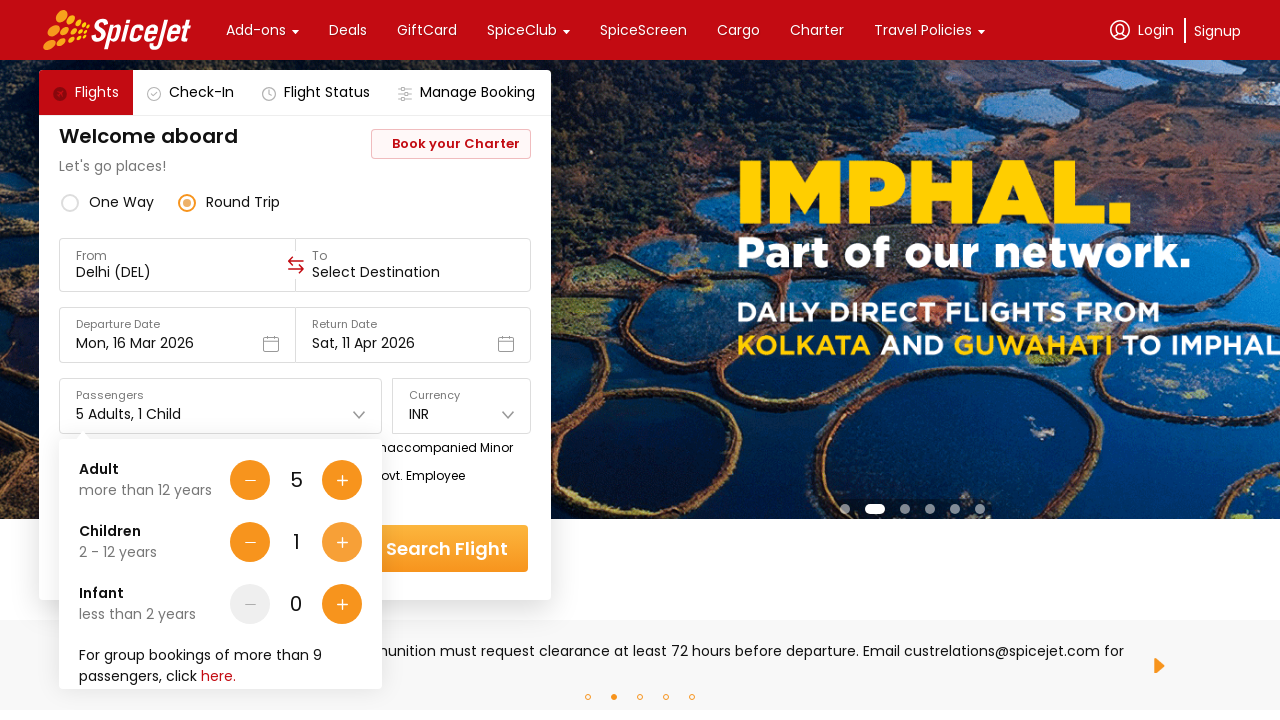

Incremented child passenger count (iteration 2 of 4) at (342, 542) on xpath=//body/div[@id='react-root']/div[@id='main-container']/div[1]/div[1]/div[3
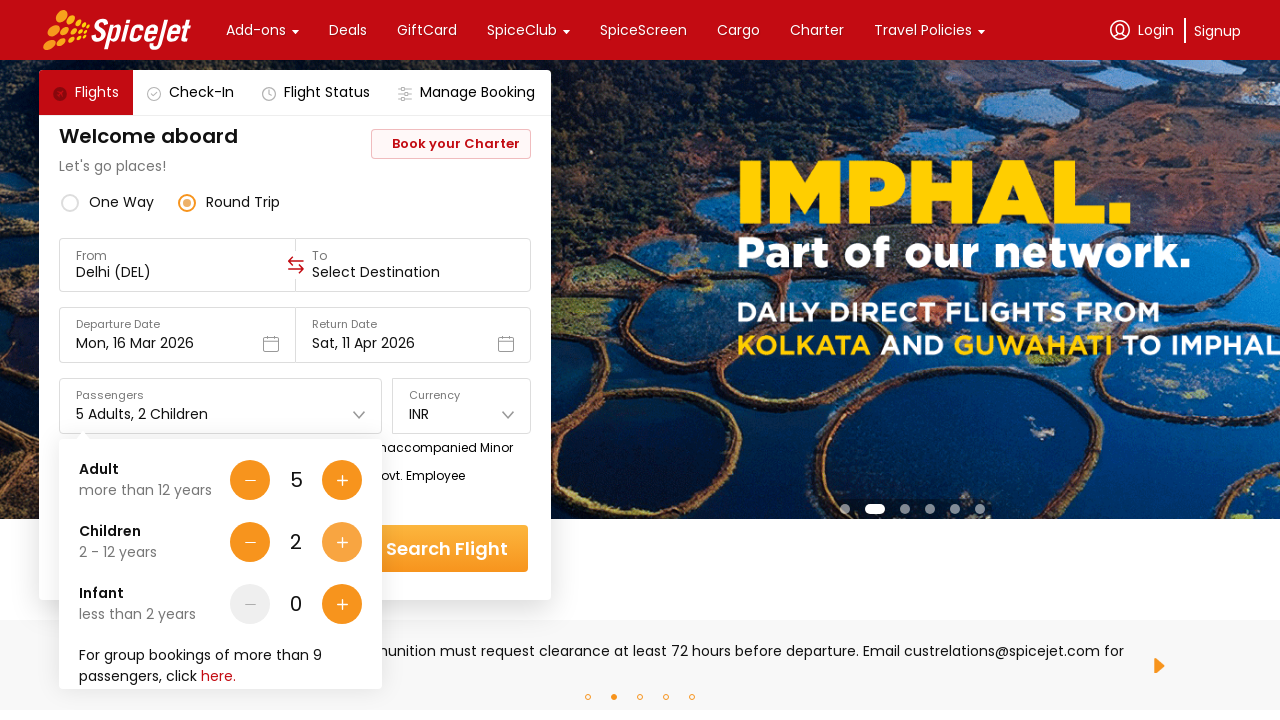

Incremented child passenger count (iteration 3 of 4) at (342, 542) on xpath=//body/div[@id='react-root']/div[@id='main-container']/div[1]/div[1]/div[3
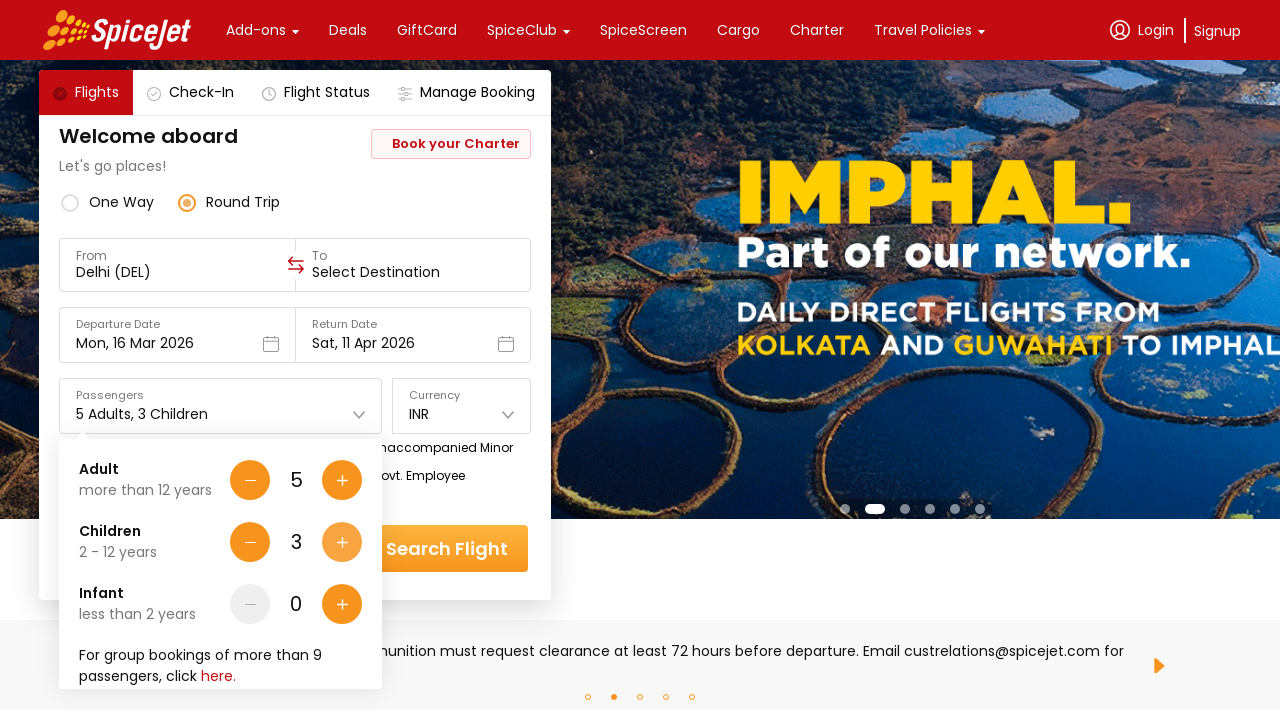

Incremented child passenger count (iteration 4 of 4) at (342, 542) on xpath=//body/div[@id='react-root']/div[@id='main-container']/div[1]/div[1]/div[3
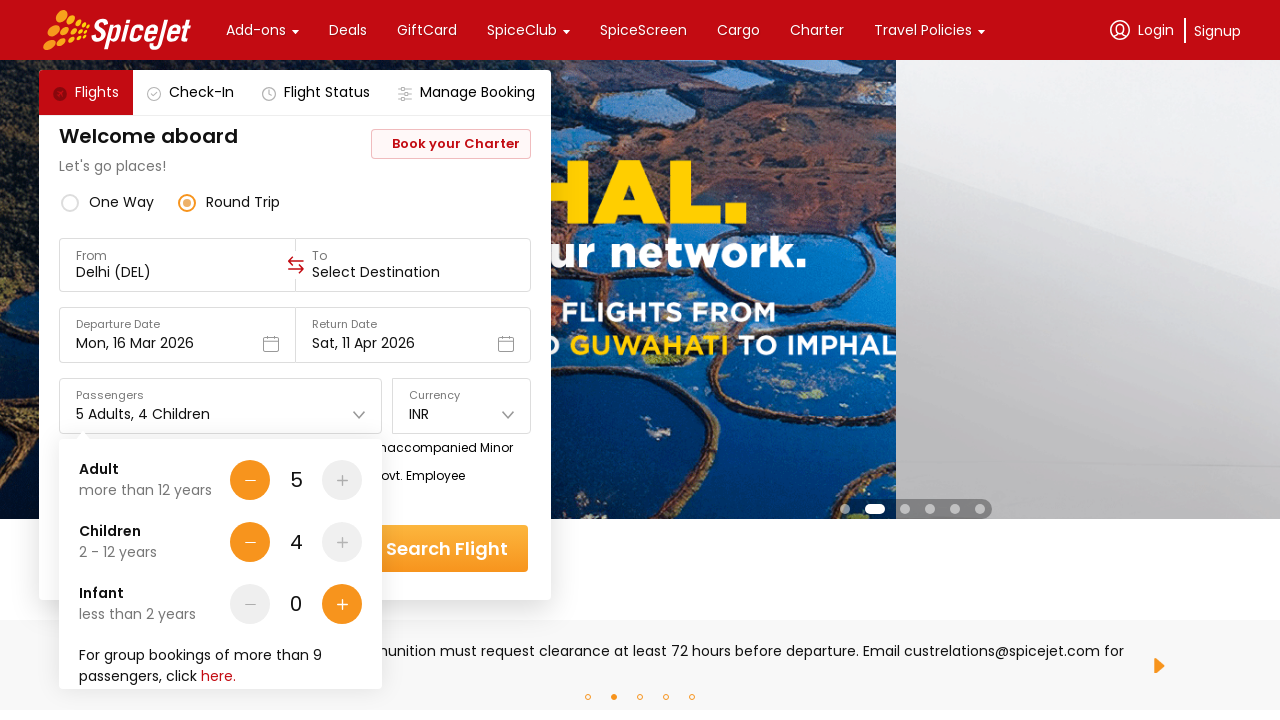

Incremented infant passenger count (iteration 1 of 4) at (342, 604) on xpath=//body/div[@id='react-root']/div[@id='main-container']/div[1]/div[1]/div[3
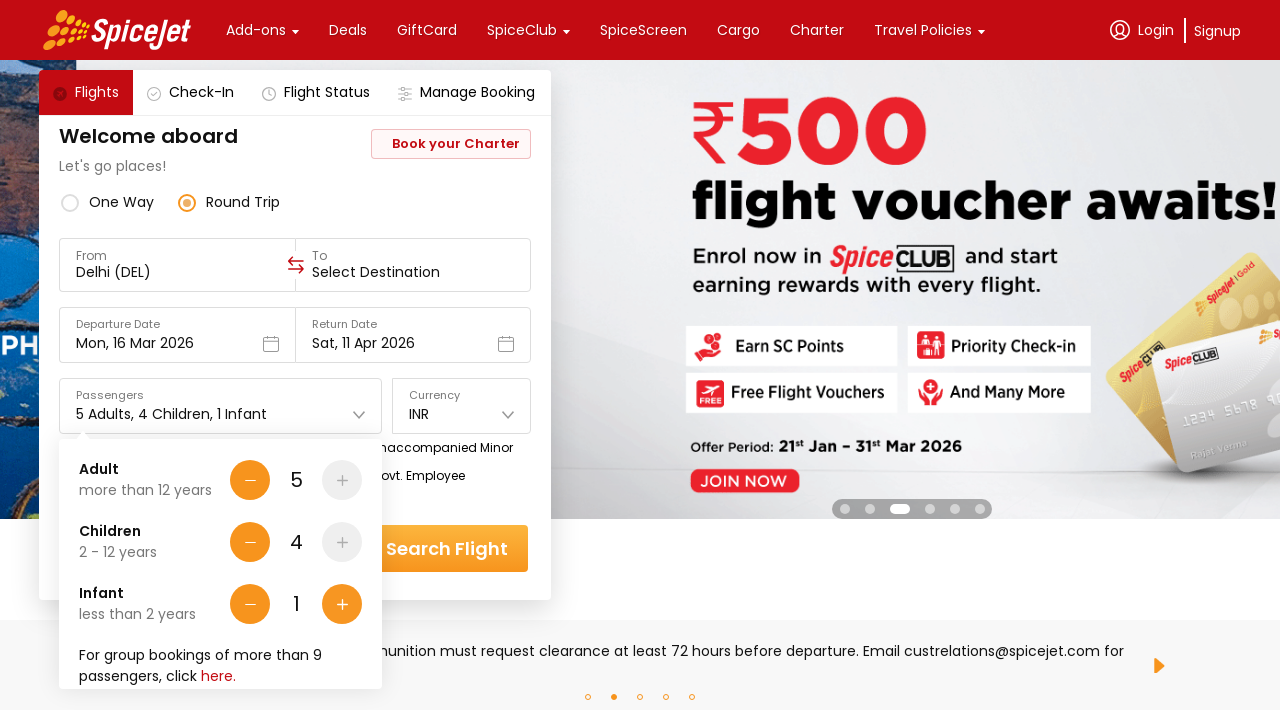

Incremented infant passenger count (iteration 2 of 4) at (342, 604) on xpath=//body/div[@id='react-root']/div[@id='main-container']/div[1]/div[1]/div[3
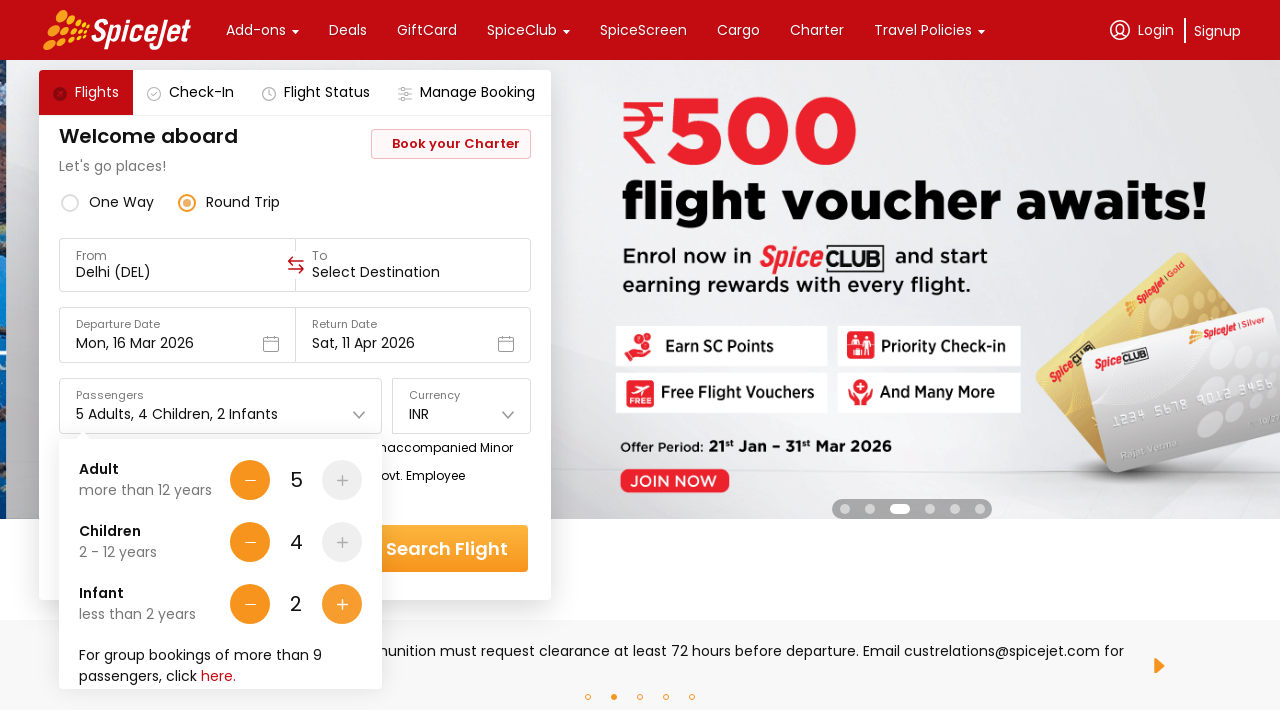

Incremented infant passenger count (iteration 3 of 4) at (342, 604) on xpath=//body/div[@id='react-root']/div[@id='main-container']/div[1]/div[1]/div[3
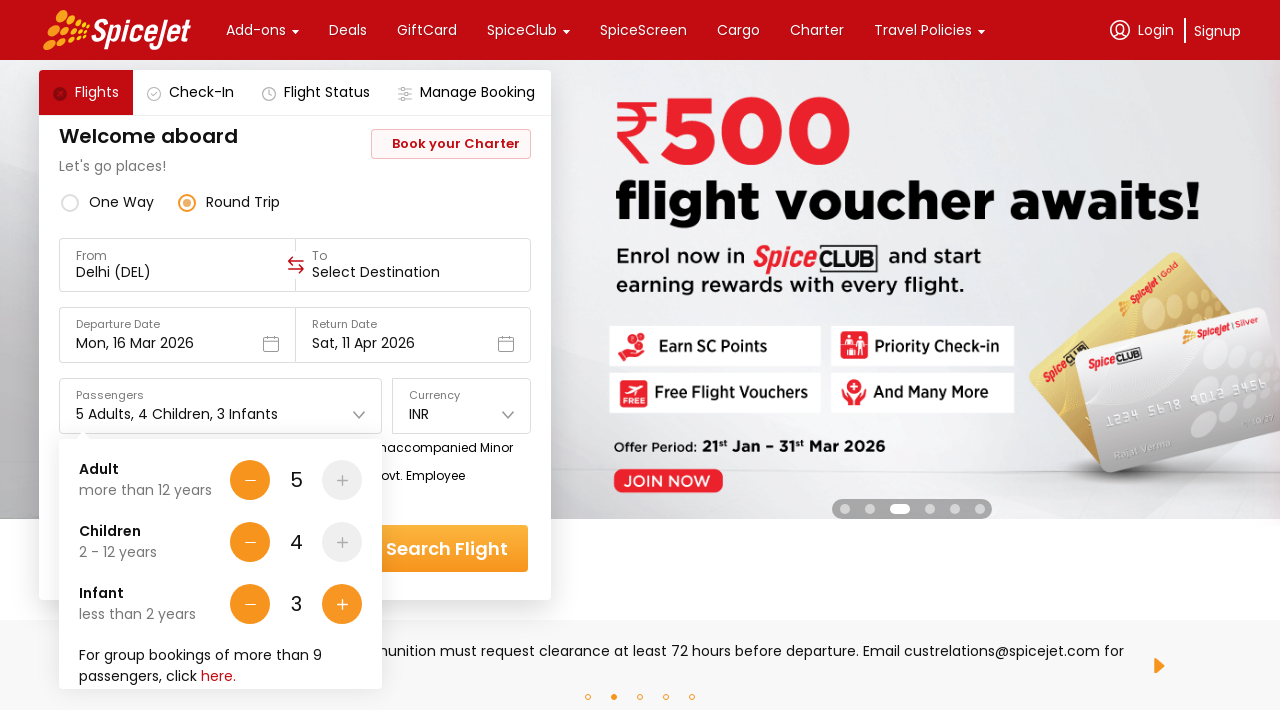

Incremented infant passenger count (iteration 4 of 4) at (342, 604) on xpath=//body/div[@id='react-root']/div[@id='main-container']/div[1]/div[1]/div[3
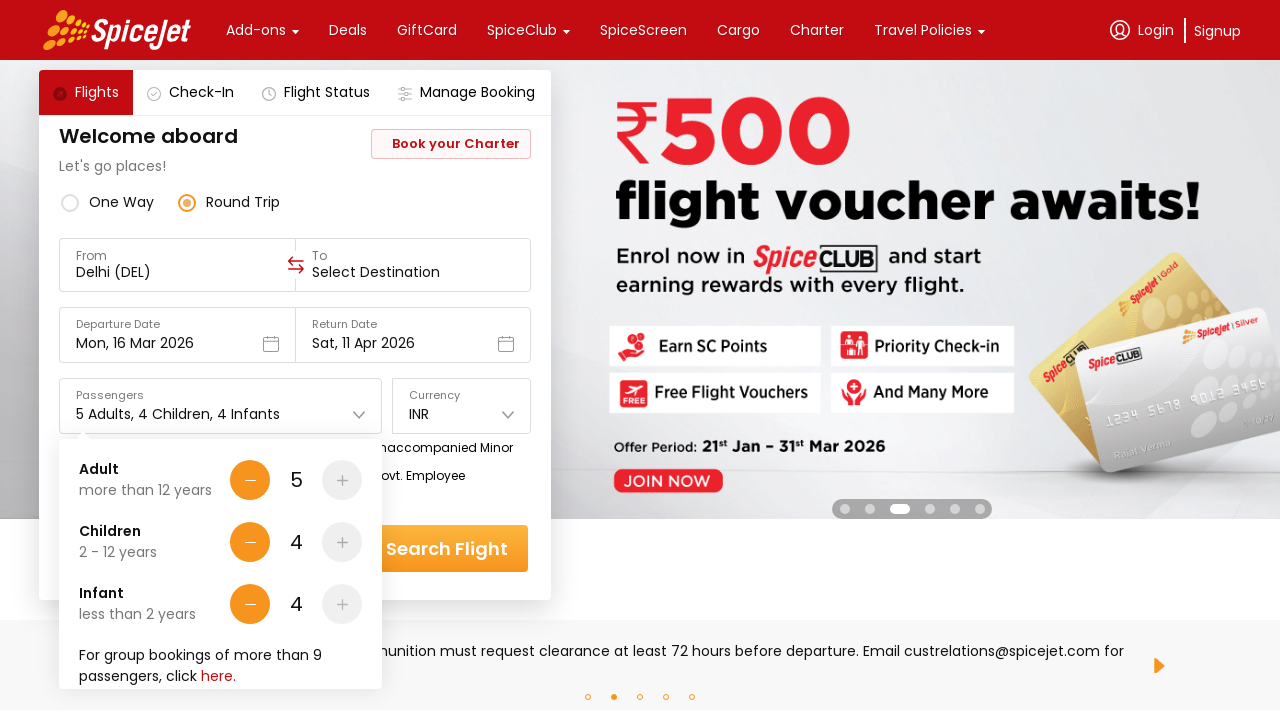

Clicked search/submit button to initiate flight search at (447, 548) on xpath=//body/div[@id='react-root']/div[@id='main-container']/div[1]/div[1]/div[3
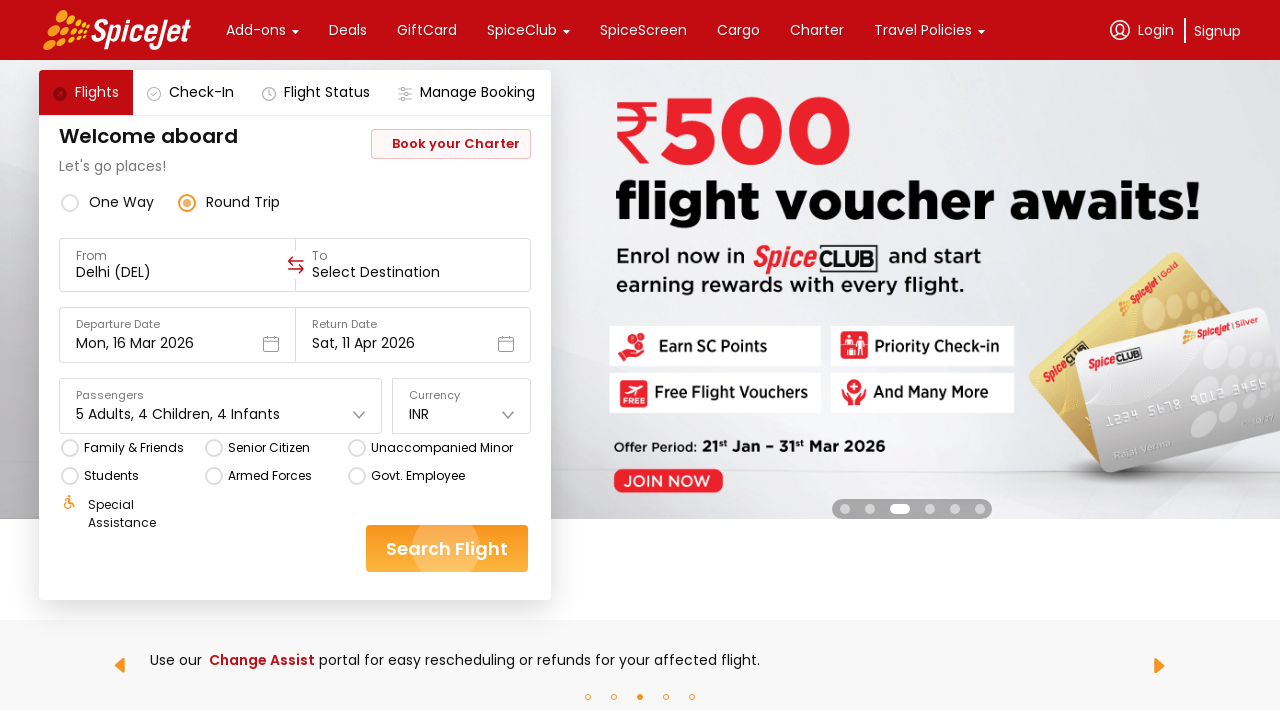

Waited 5 seconds for search results to load
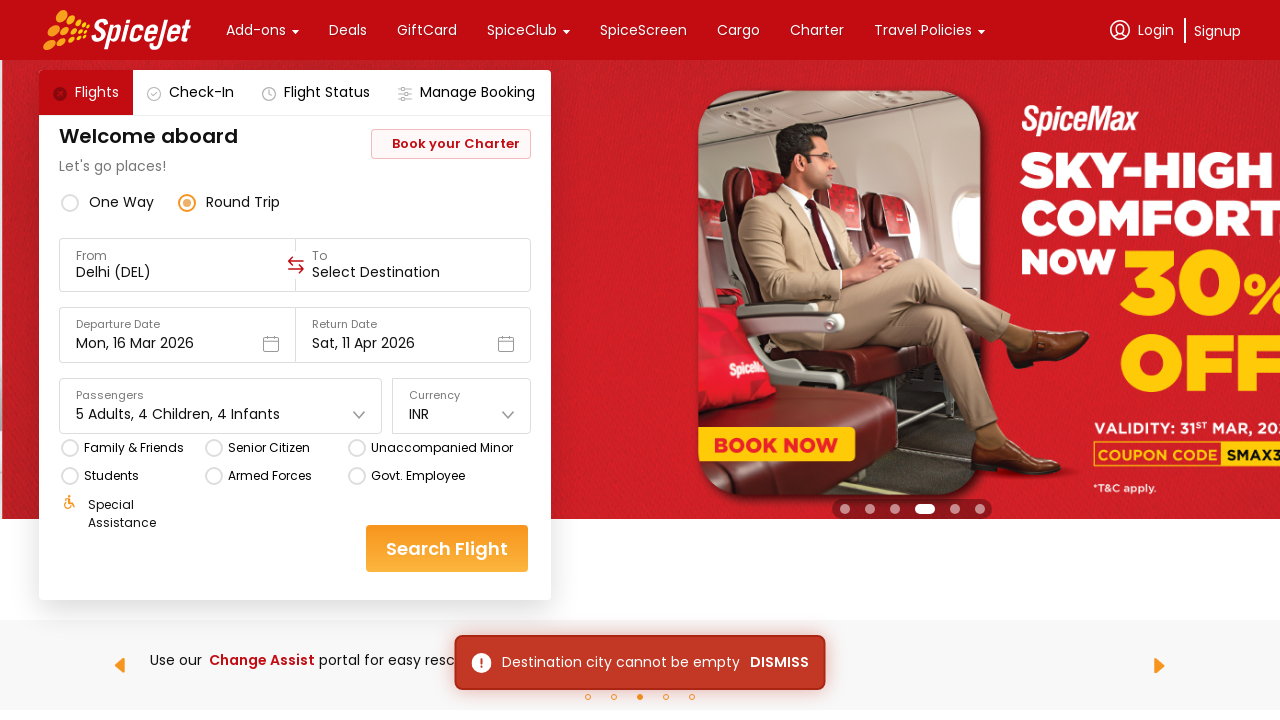

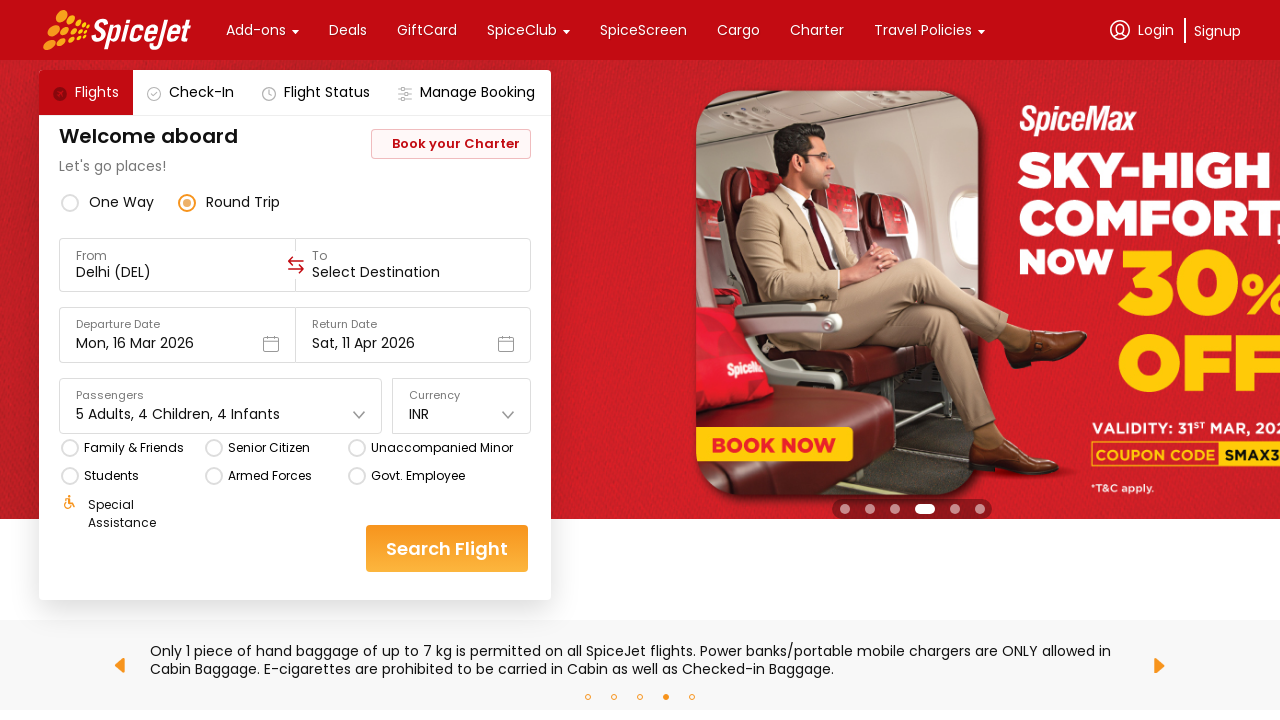